Automates a Chinese typing practice website by selecting a random article, starting the typing test, and copying displayed text into input fields until the typing session is complete.

Starting URL: https://dazi.kukuw.com/

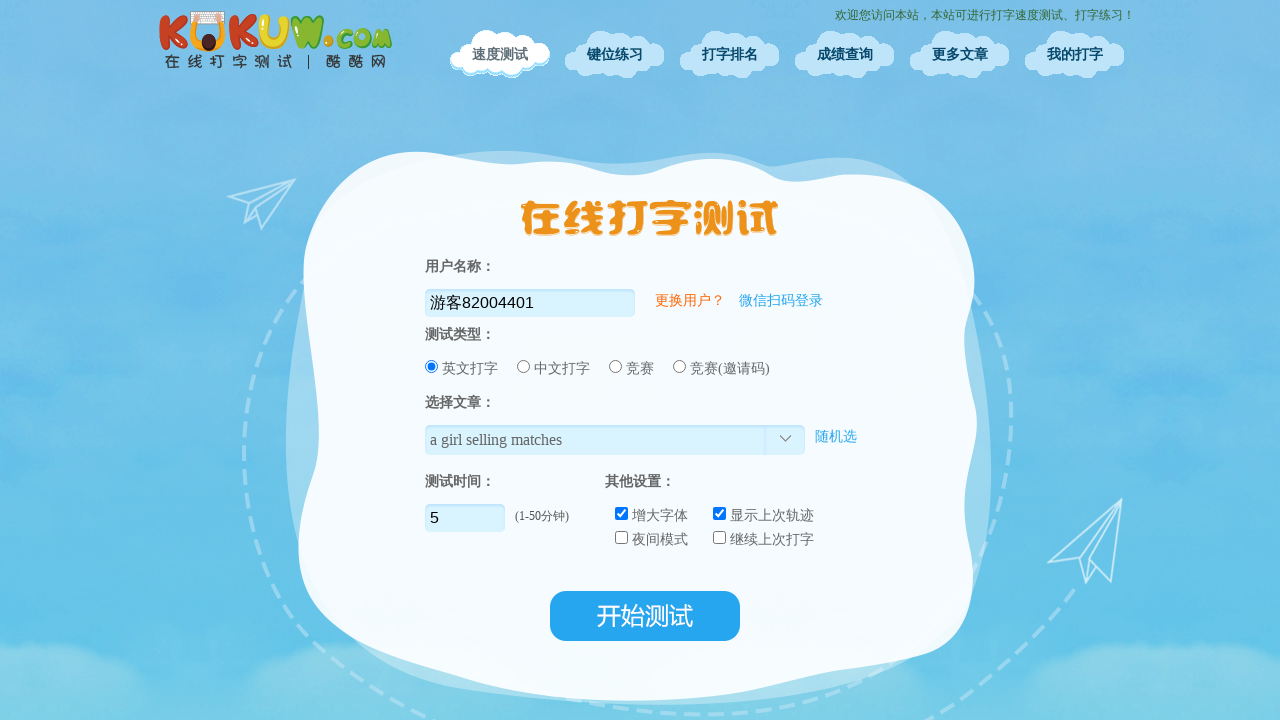

Clicked random article selector button at (836, 436) on xpath=//*[@id="suiji_a"]
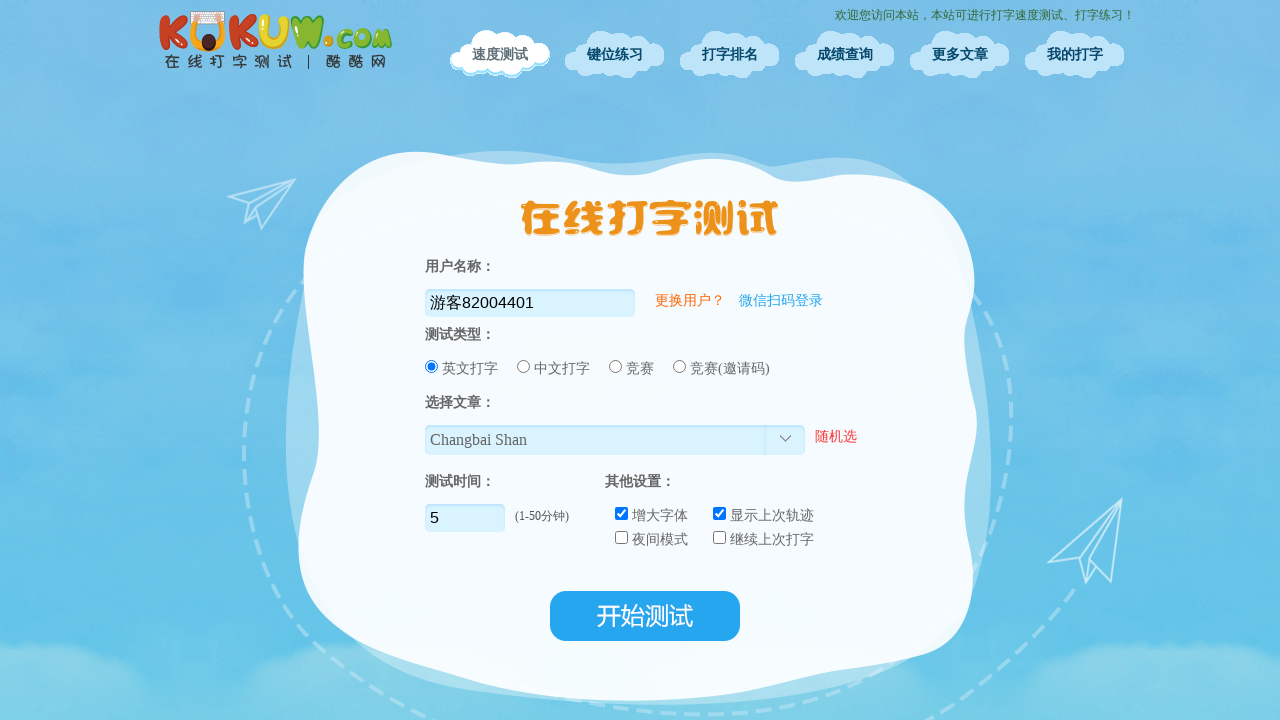

Article selector element loaded
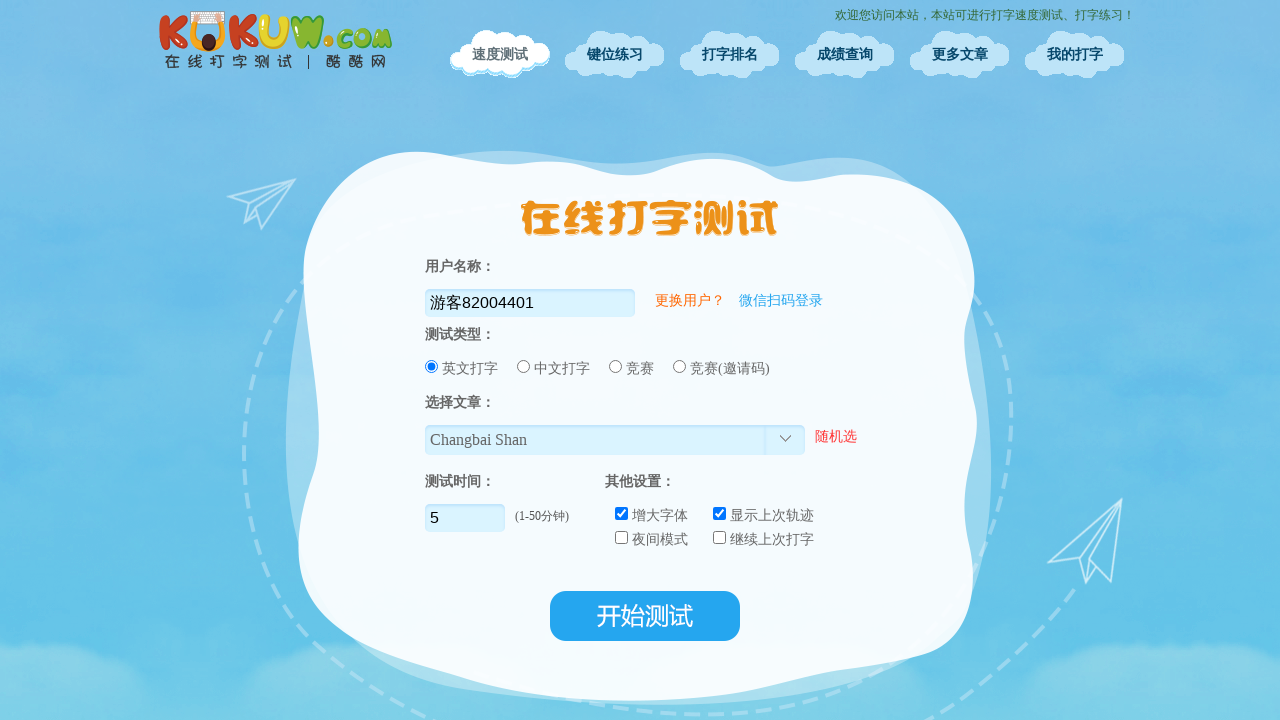

Waited 1 second for article to fully load
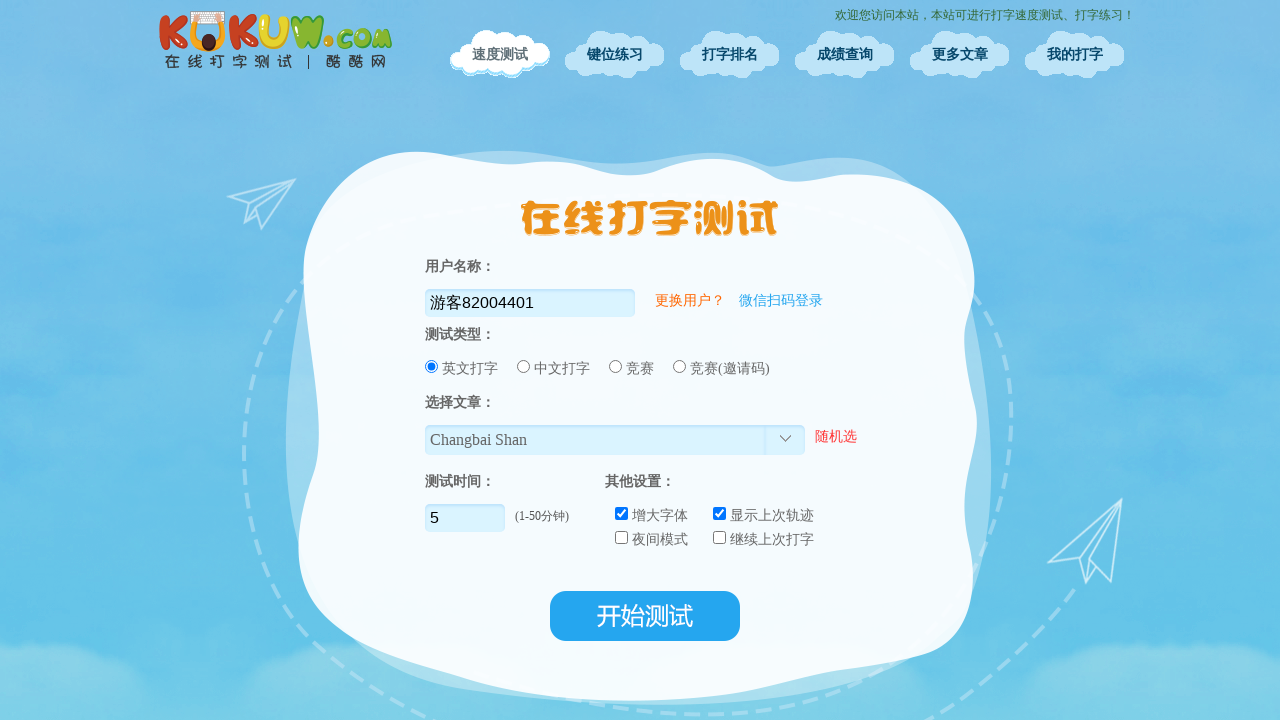

Clicked start typing button at (645, 616) on xpath=/html/body/div[2]/div[3]/div/div/form/ul[6]/li[2]/input
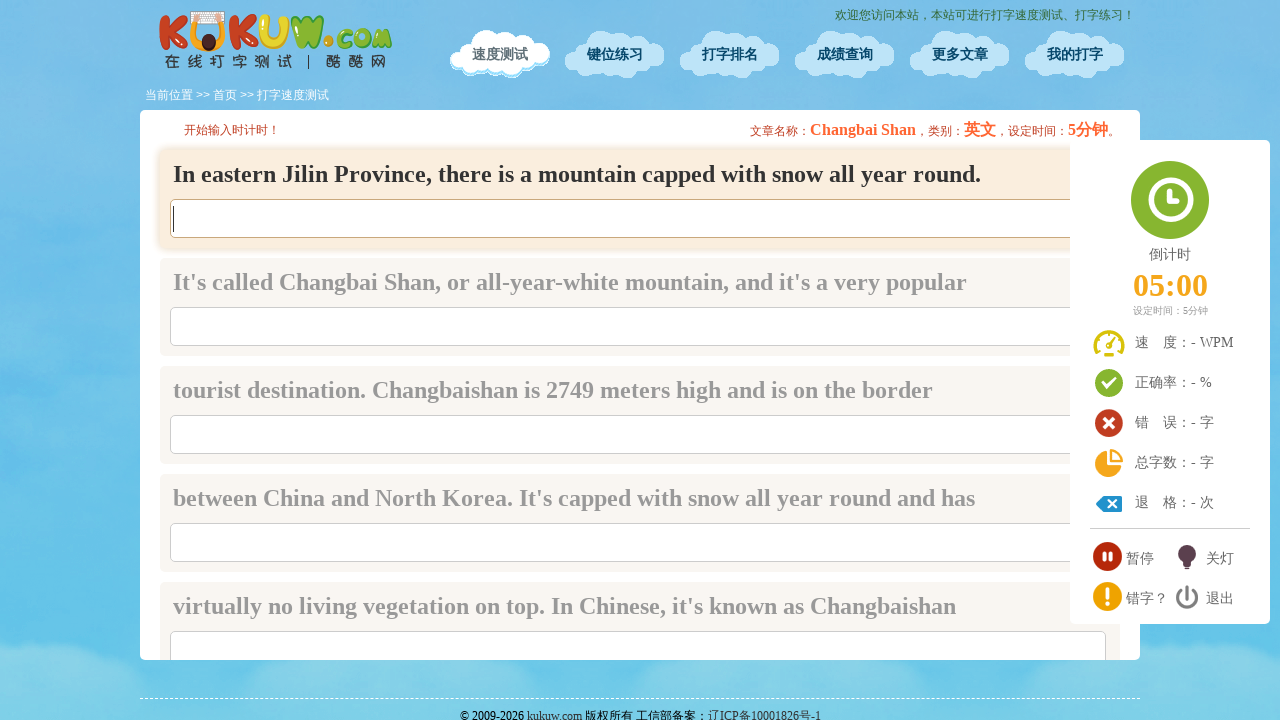

Typing page loaded successfully
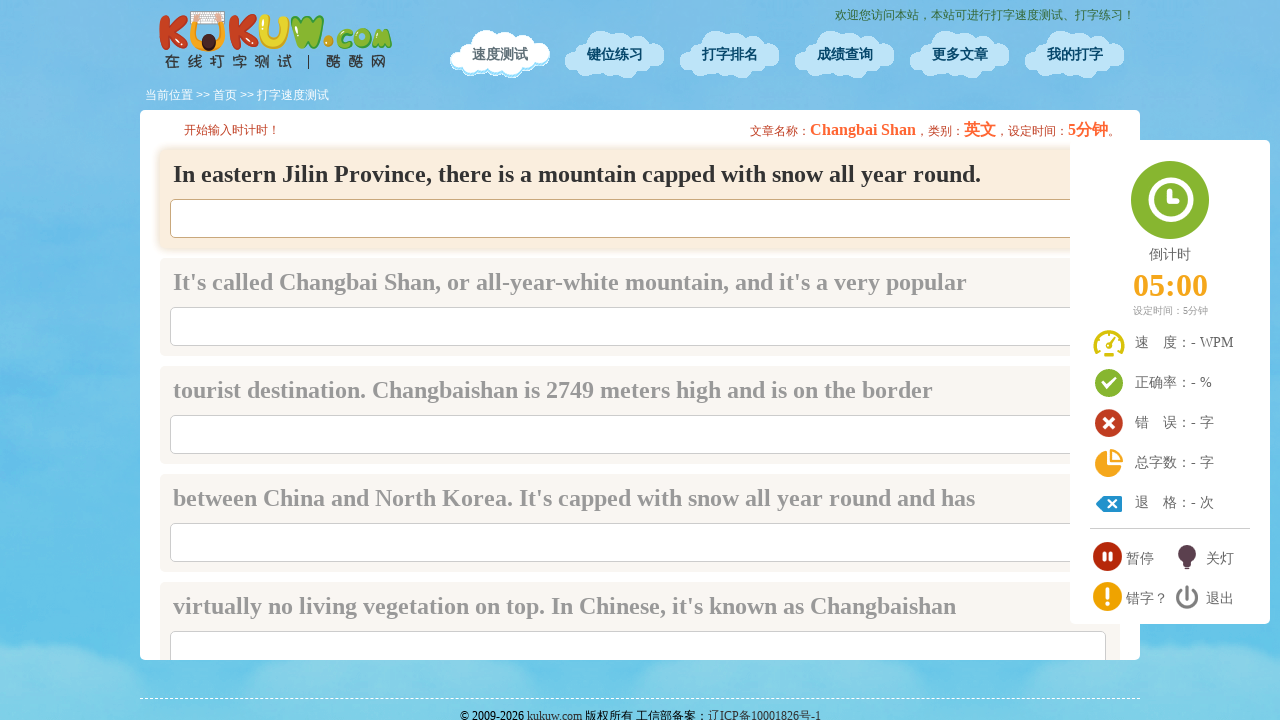

Encountered error or typing session complete
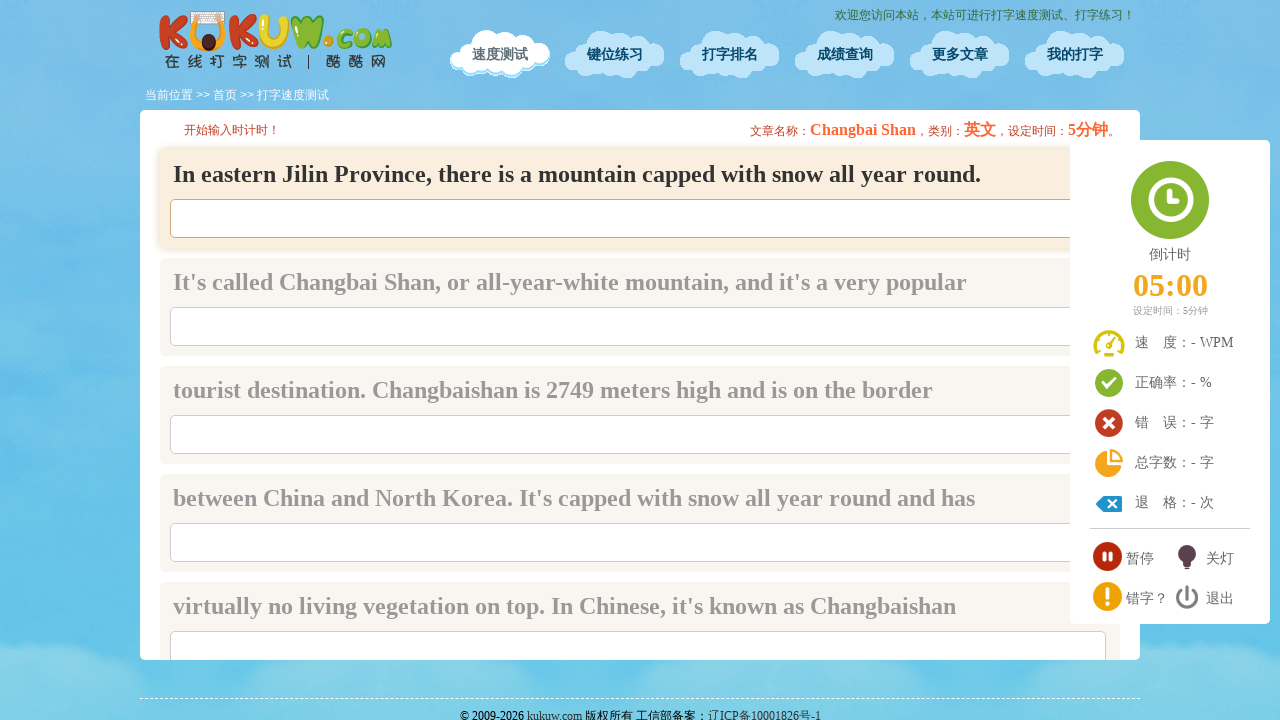

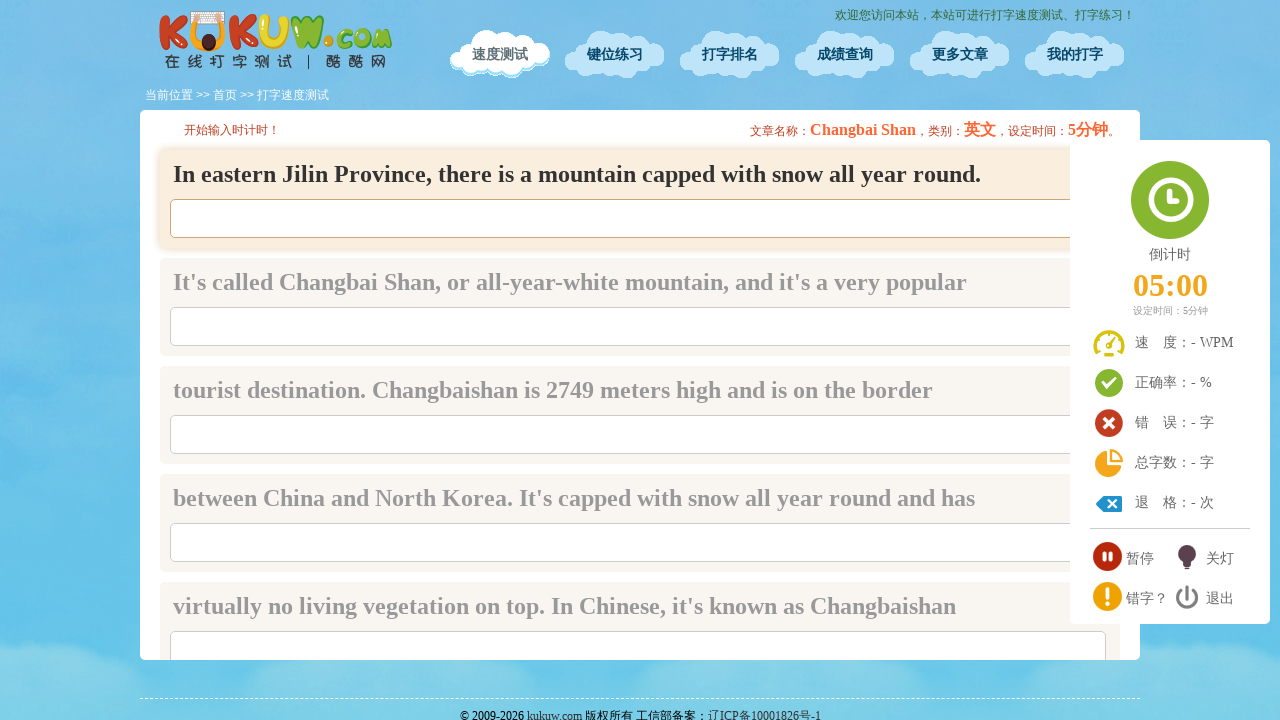